Tests modal dialog by clicking button to open it and then closing it

Starting URL: https://leafground.com/alert.xhtml

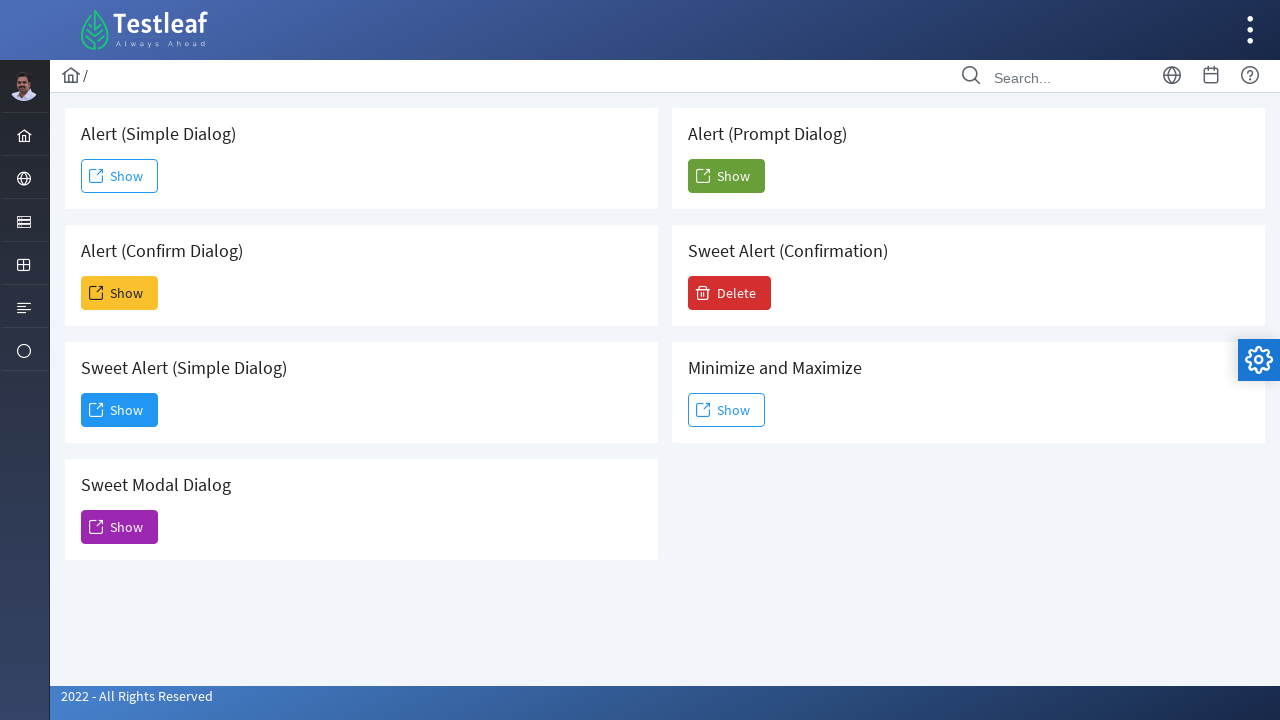

Clicked button to open sweet model dialog at (120, 527) on xpath=/html/body/div[1]/div[5]/div[2]/form/div/div[1]/div[4]/button/span[2]
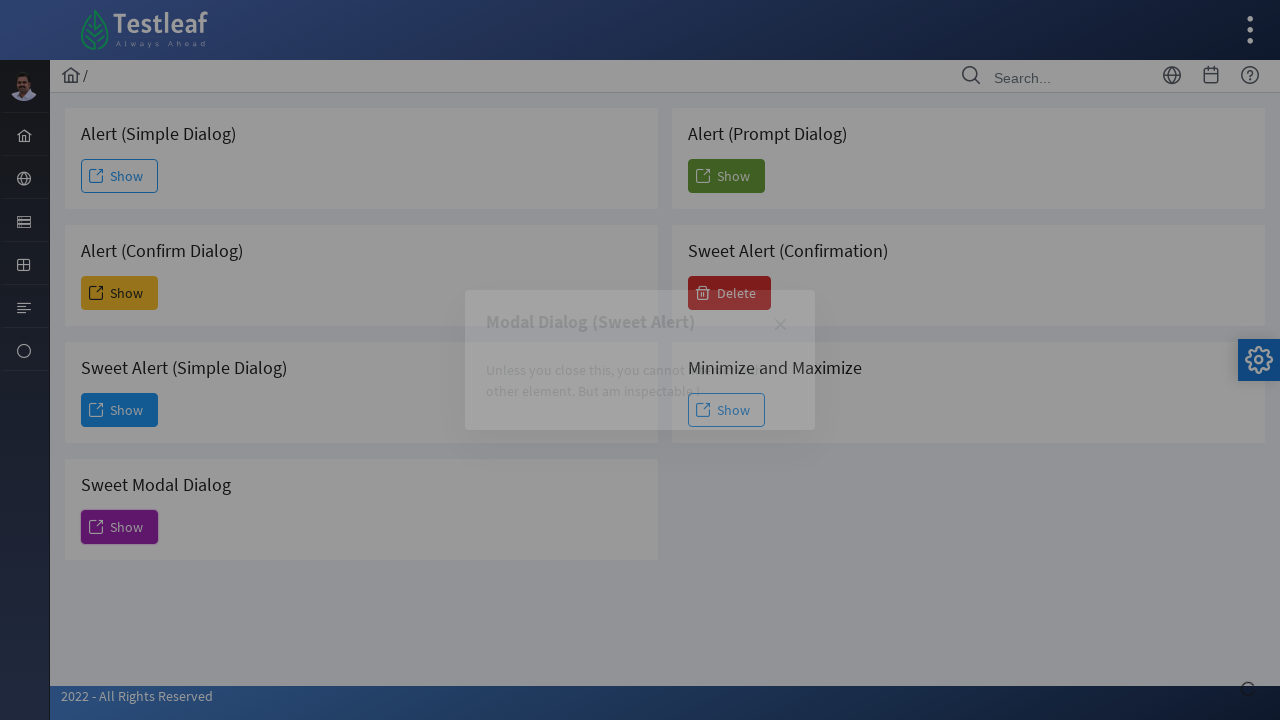

Clicked close button to dismiss modal dialog at (780, 325) on xpath=/html/body/div[1]/div[5]/div[2]/form/div/div[1]/div[4]/div/div[1]/a/span
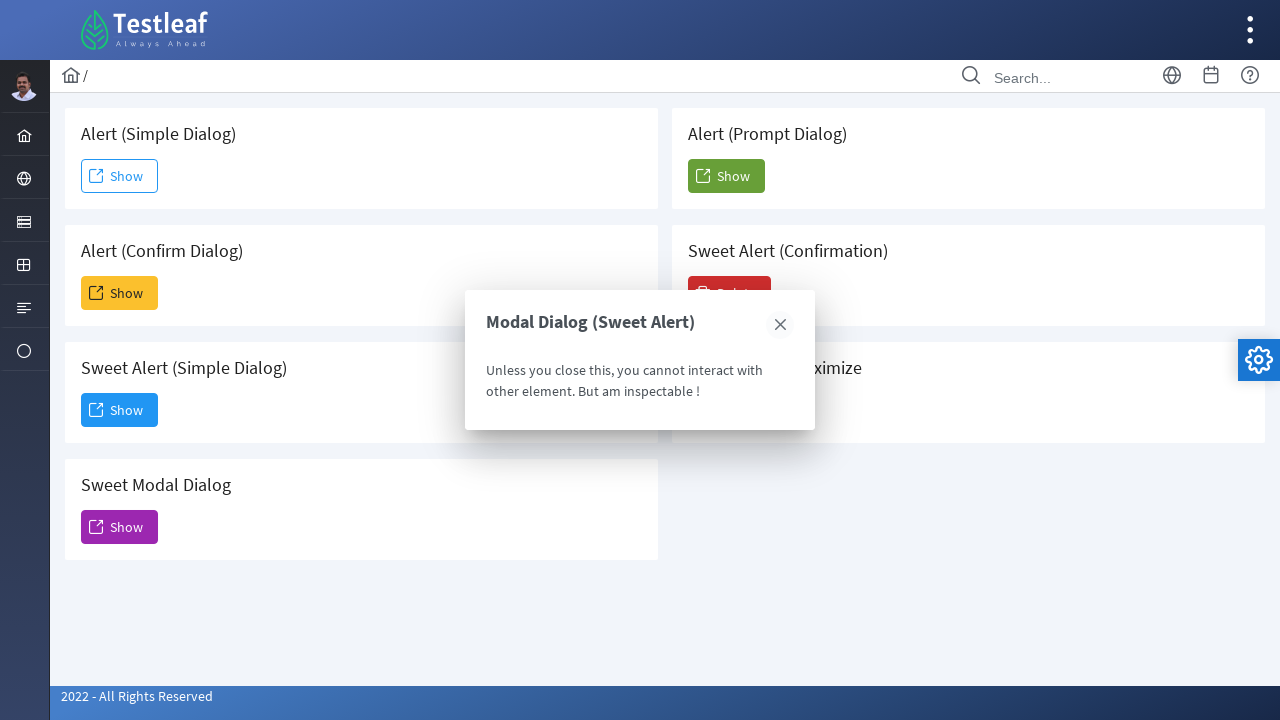

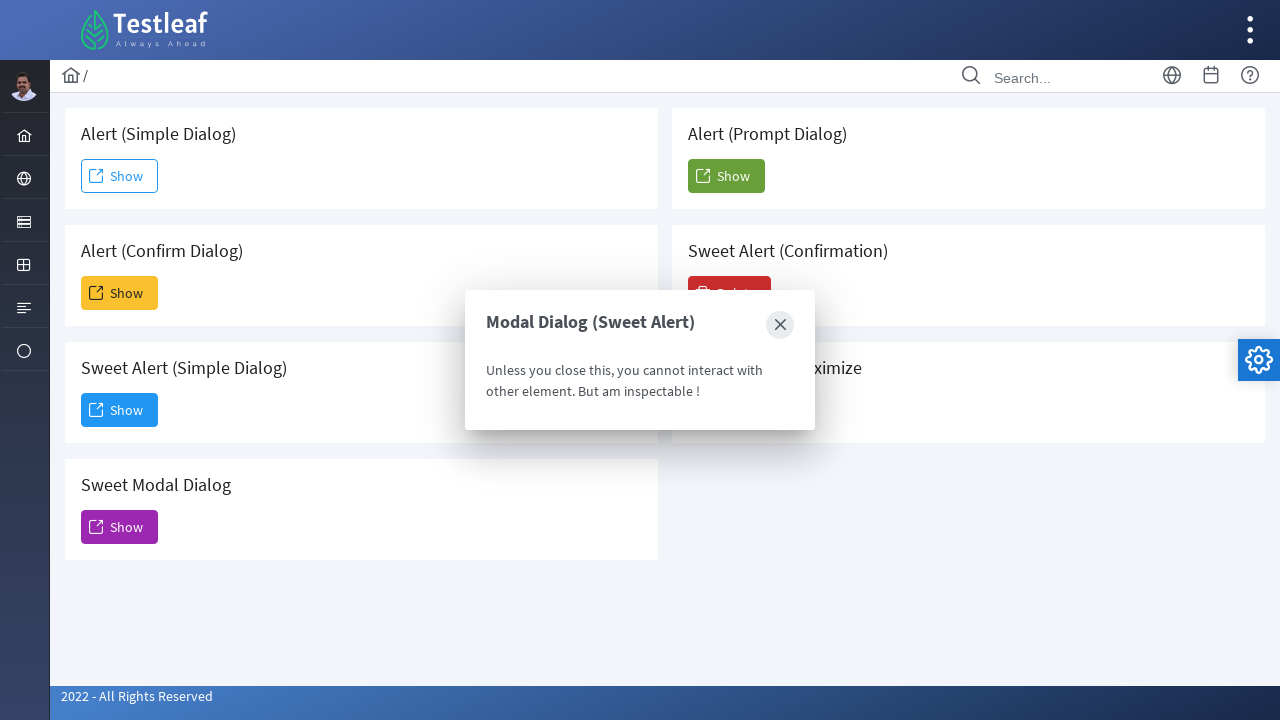